Tests clicking on the About link in the navigation header of the Johns Hopkins Coronavirus Resource Center website.

Starting URL: https://coronavirus.jhu.edu/

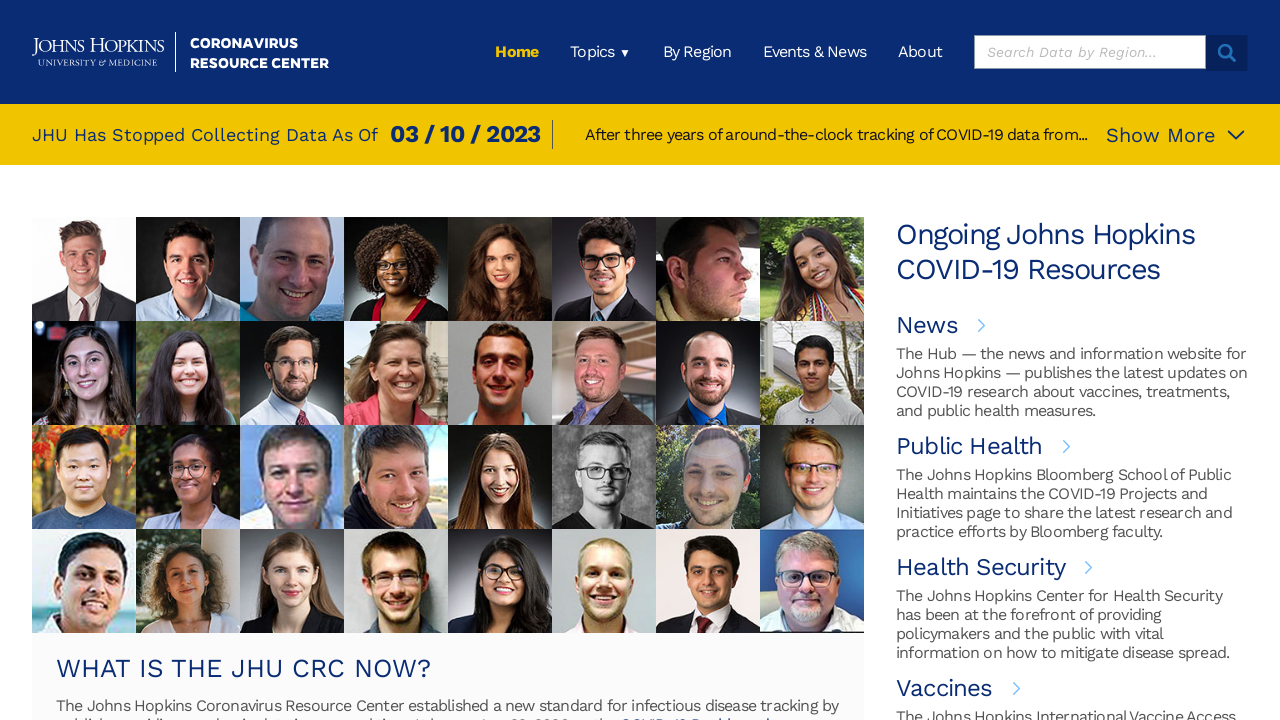

Clicked on About link in the navigation header at (920, 52) on xpath=/html/body/div[1]/div/header/div[1]/div[2]/ul/li[5]/a
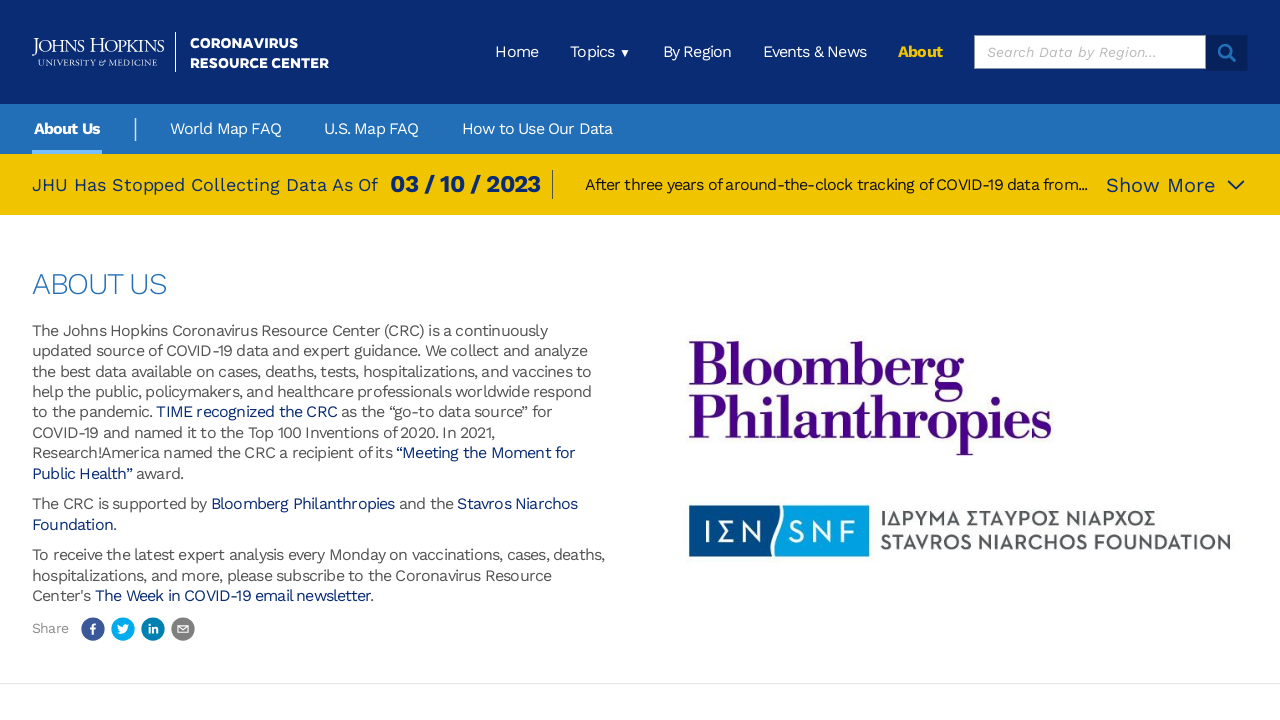

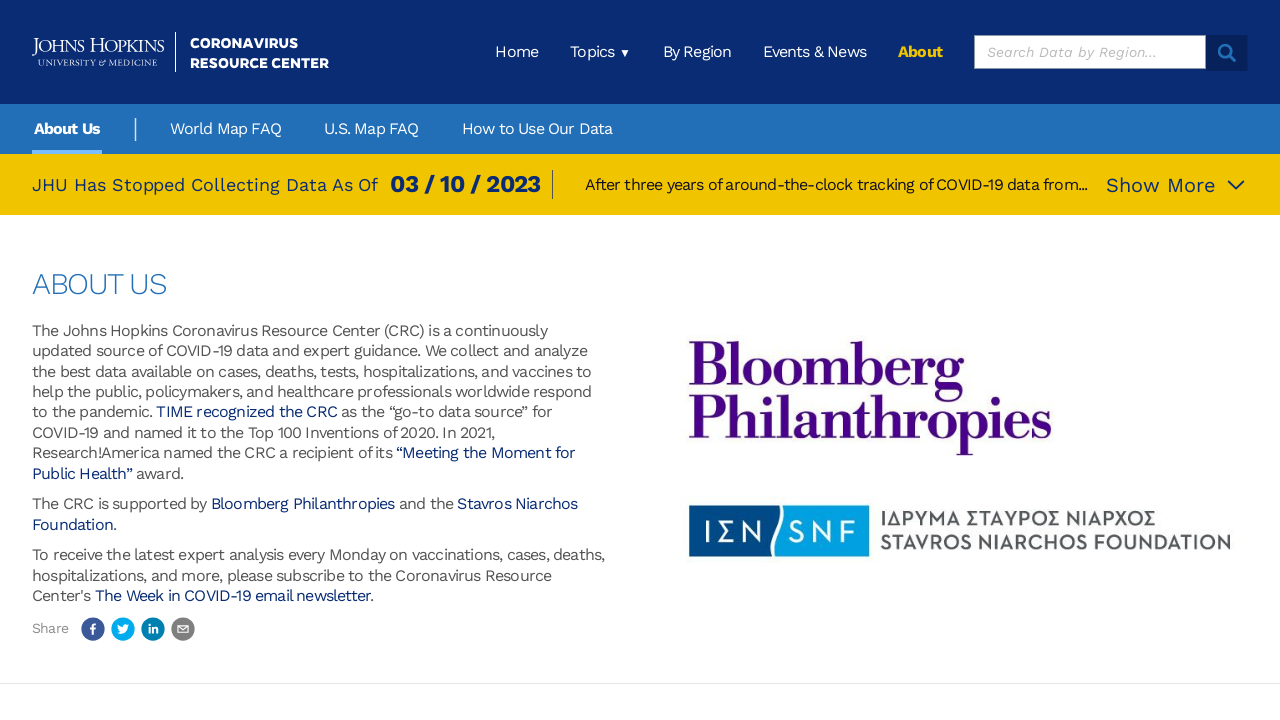